Clicks on the Buttons menu item and verifies the Buttons page header is displayed

Starting URL: https://demoqa.com/elements

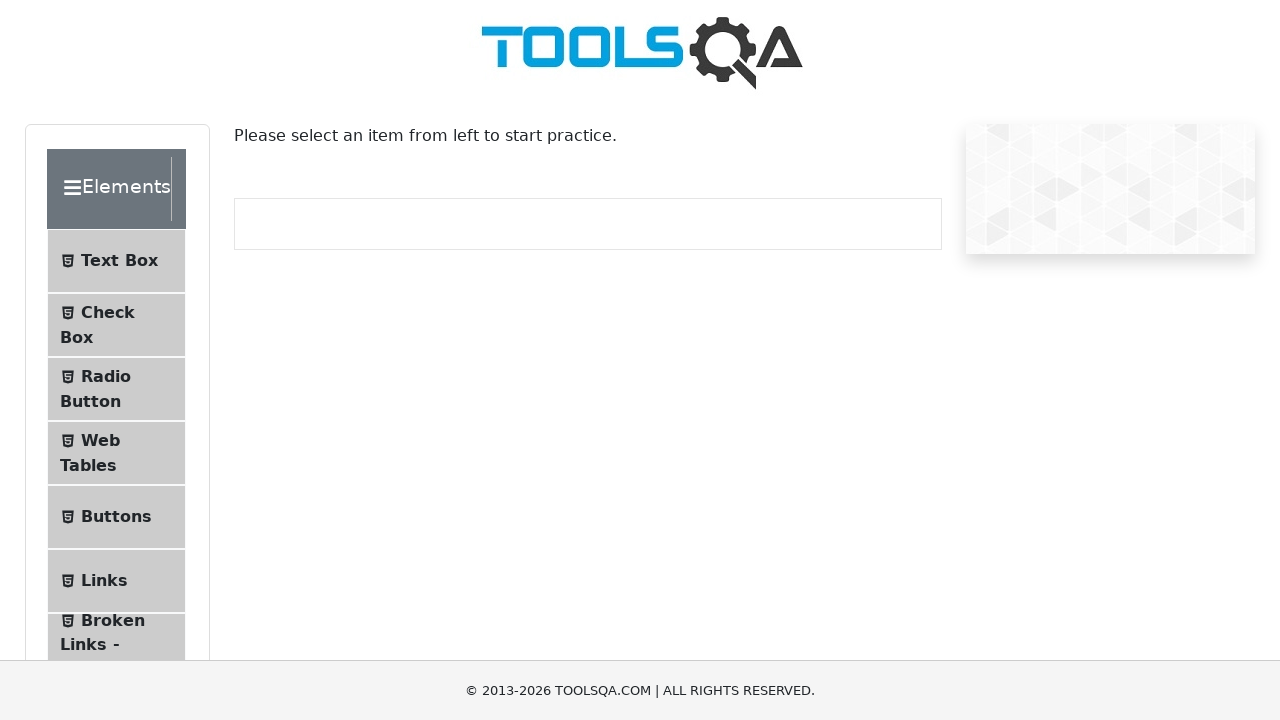

Clicked on the Buttons menu item at (116, 517) on xpath=//*[@id="item-4"]
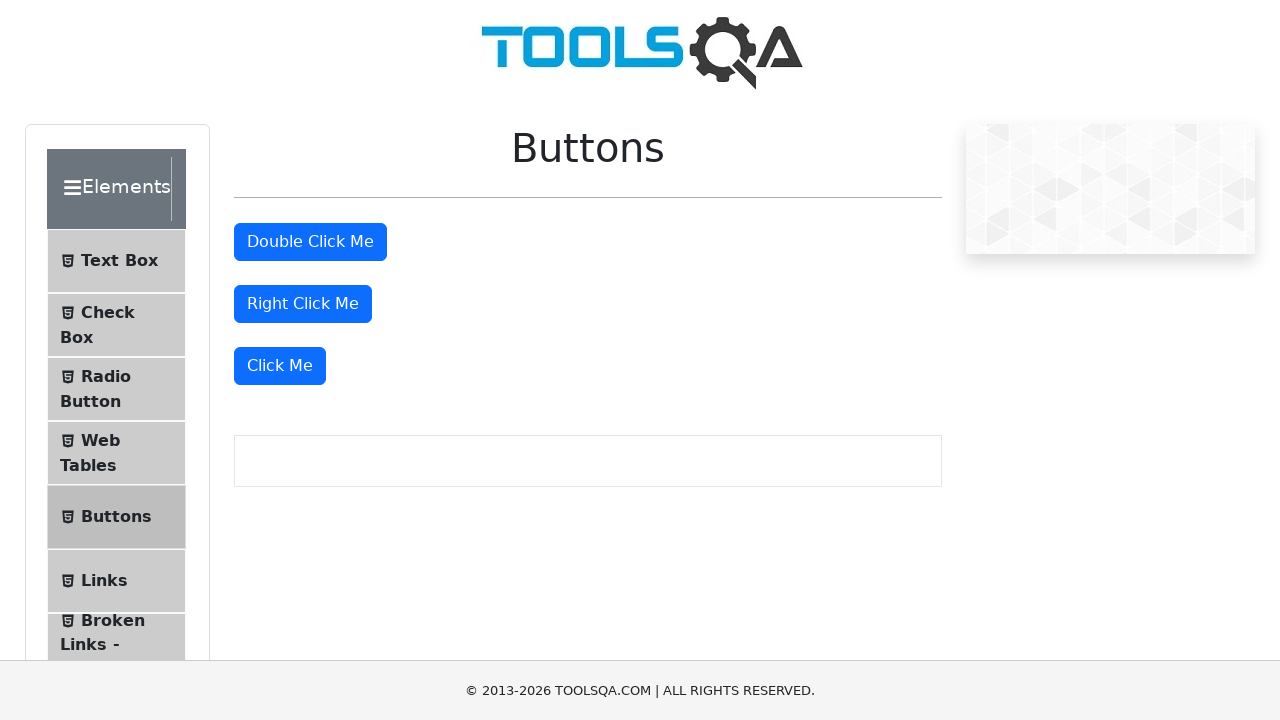

Located the Buttons page header element
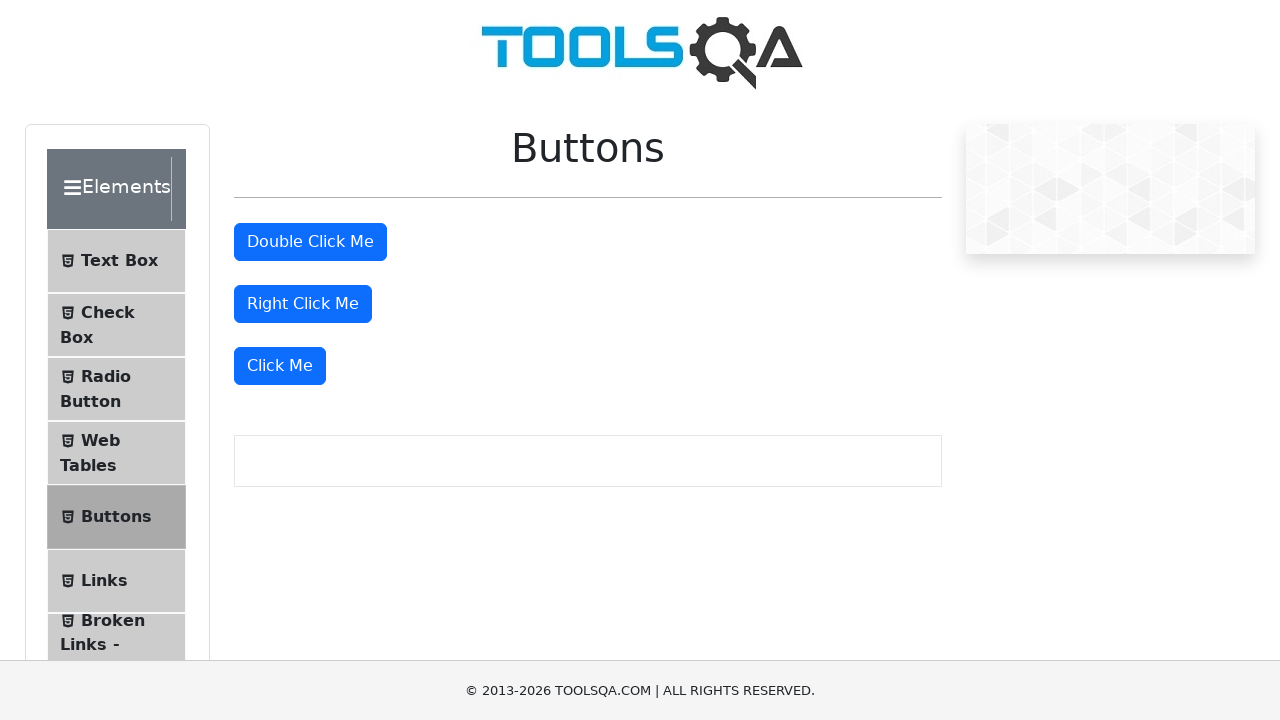

Waited for the Buttons page header to load
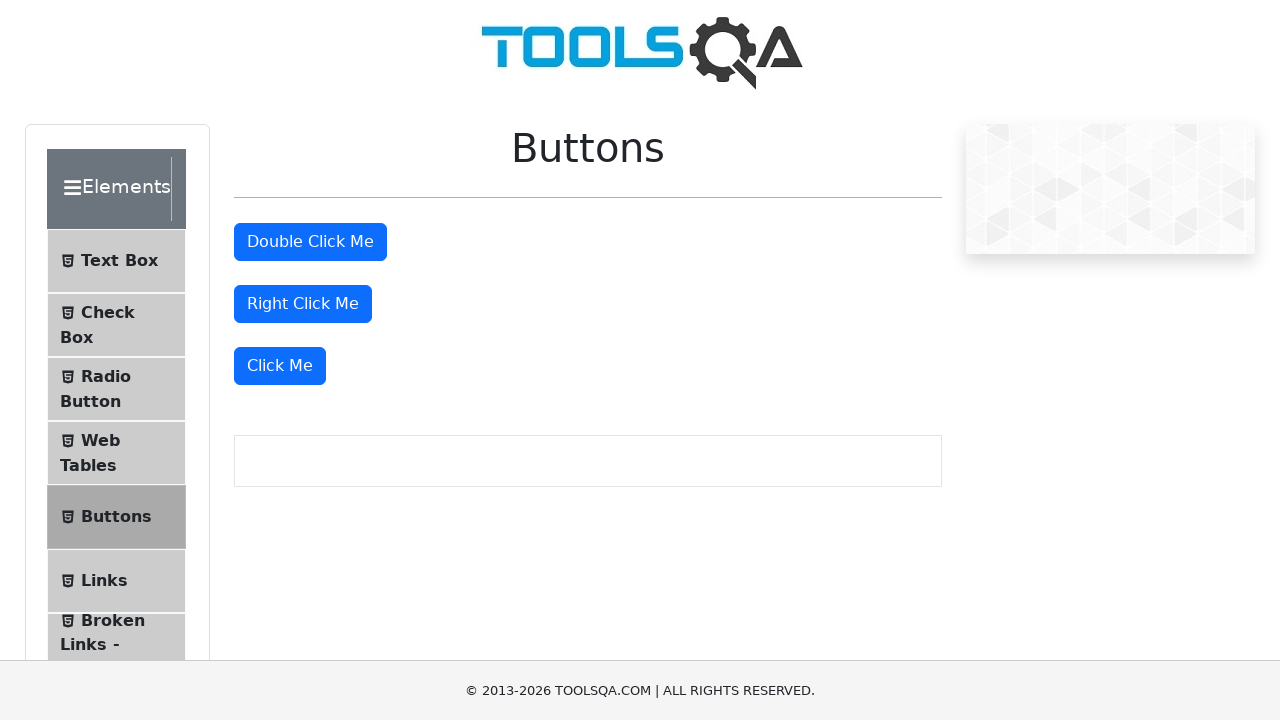

Verified that the Buttons page header is visible
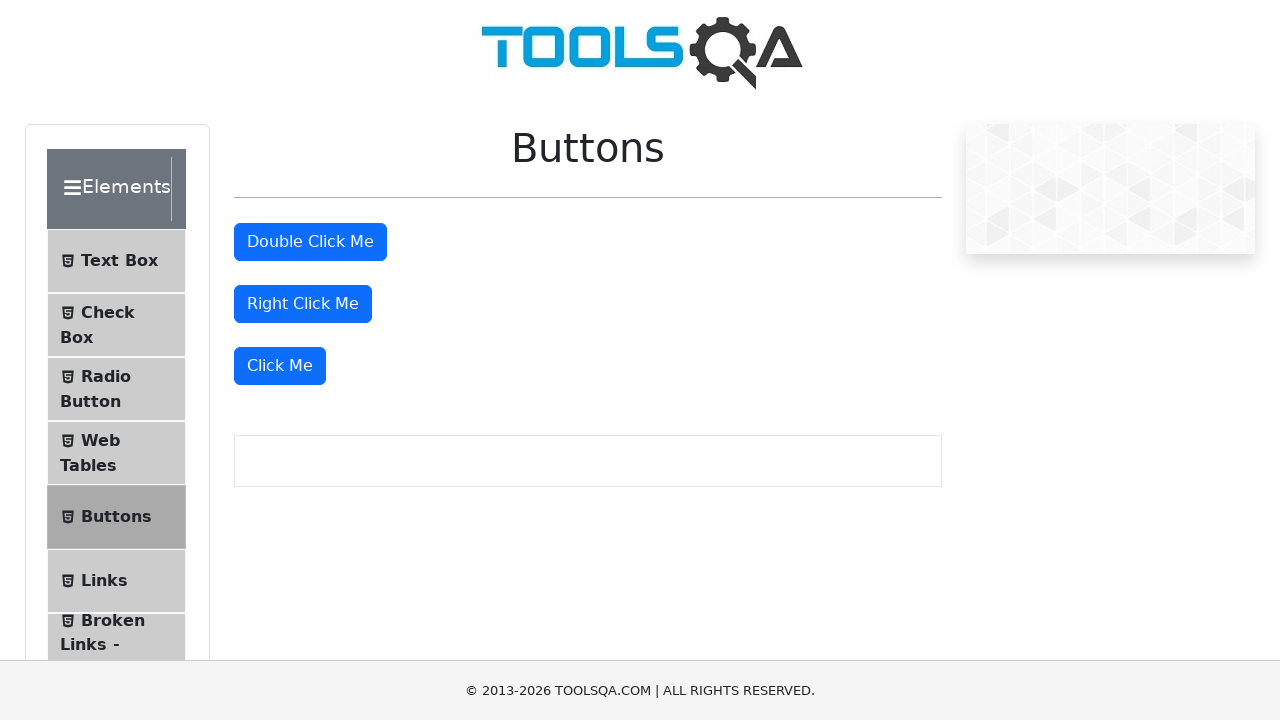

Verified that the Buttons page header displays 'Buttons'
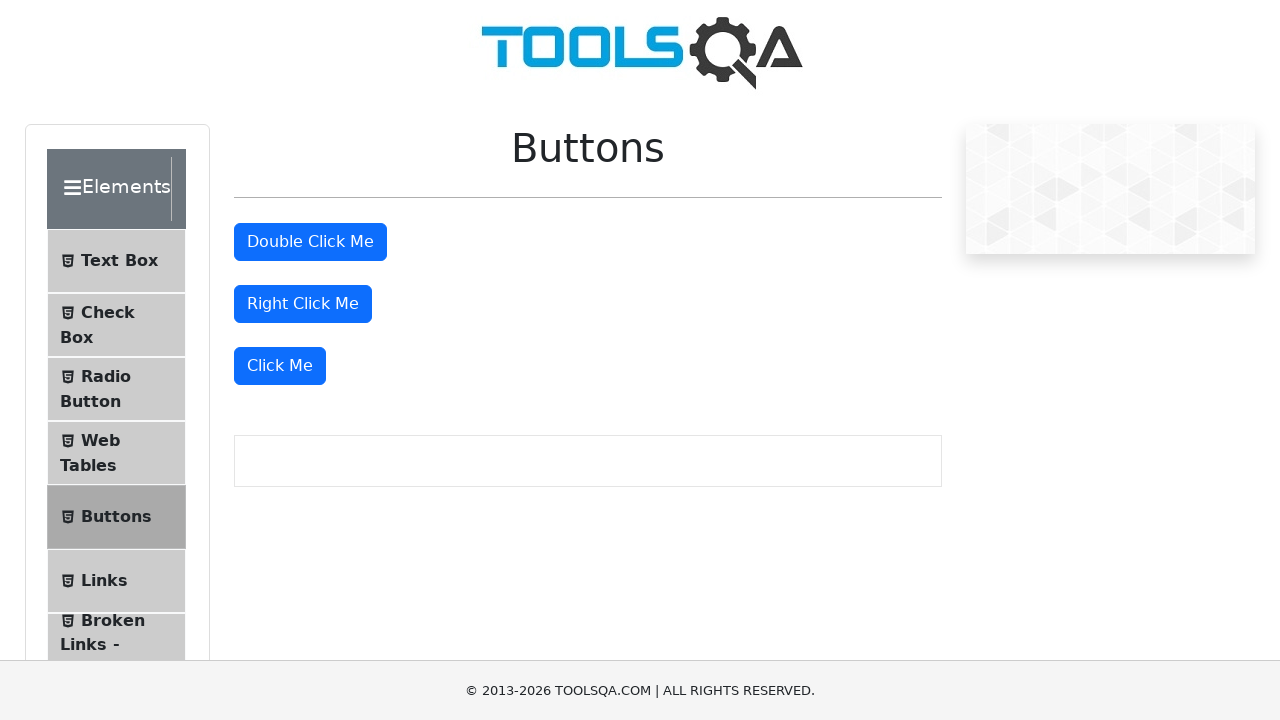

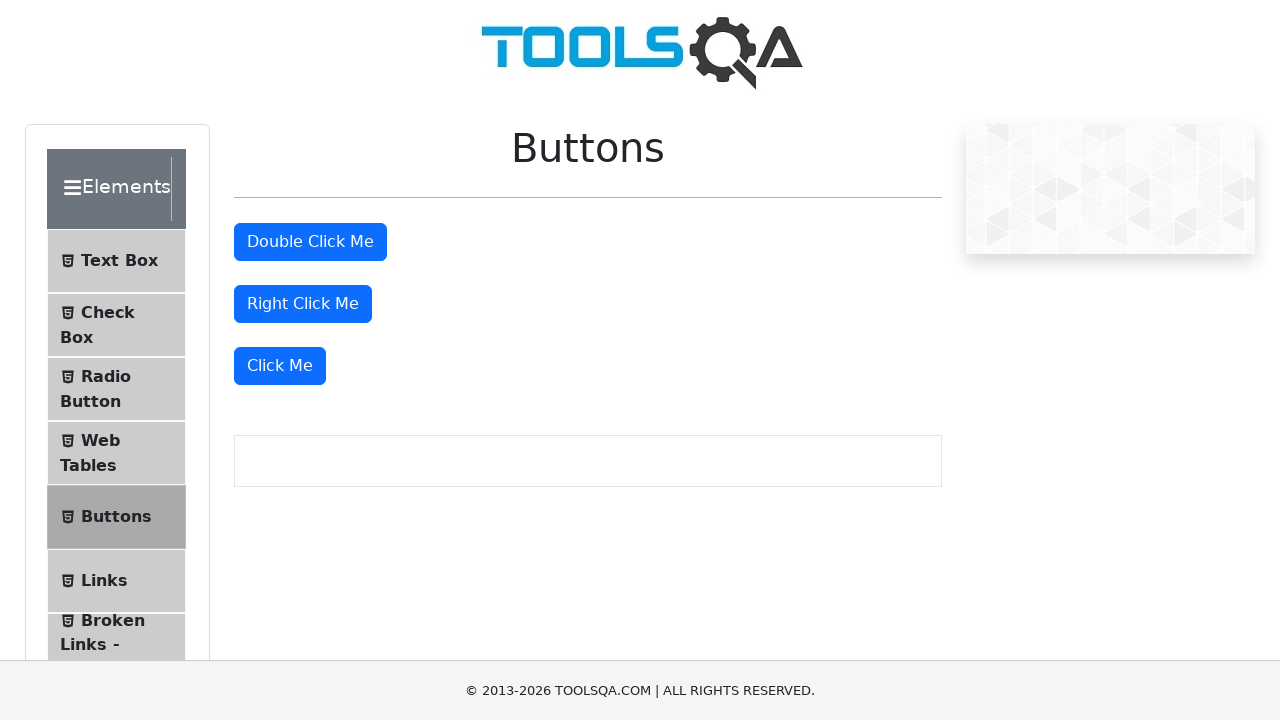